Searches for a course in the syllabus system, clicks on the first search result, and navigates to view detailed course information

Starting URL: https://aaadv.iwate-pu.ac.jp/aa_web/syllabus/se0010.aspx?me=EU&opi=mt0010

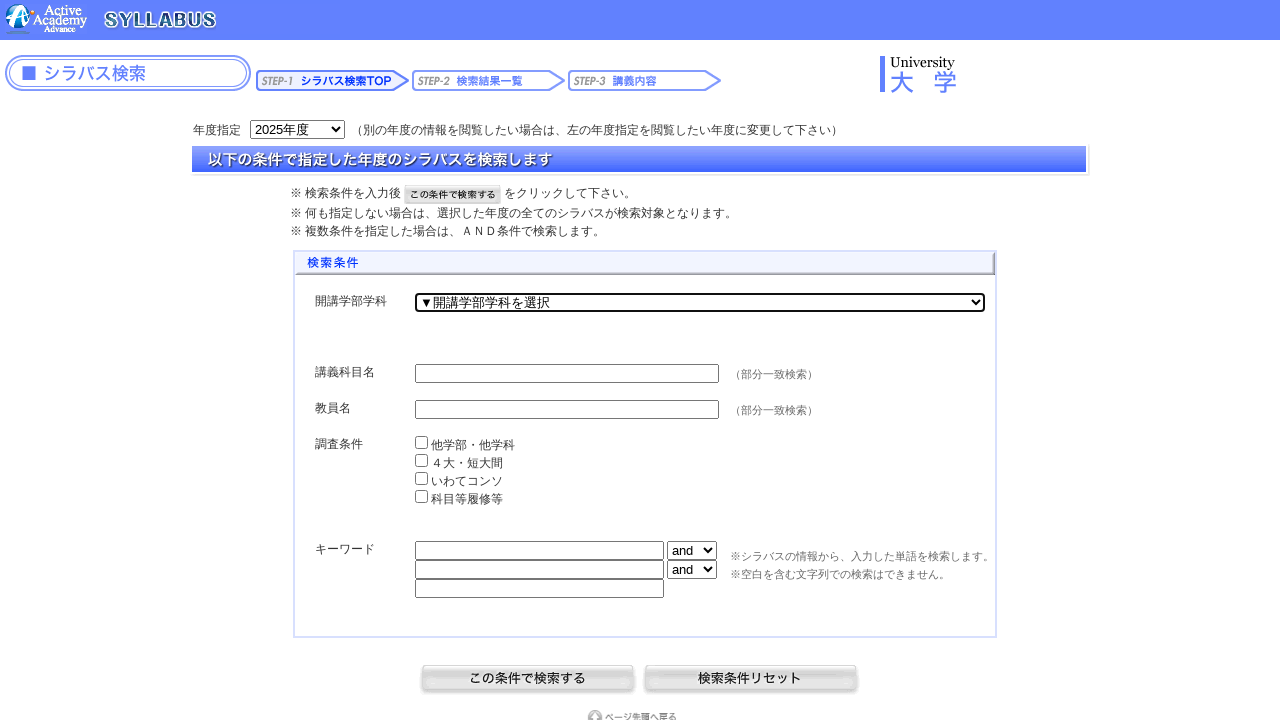

Filled search box with course name '統計解析' on #ctl00_cphMain_txtSearchKougi_Name
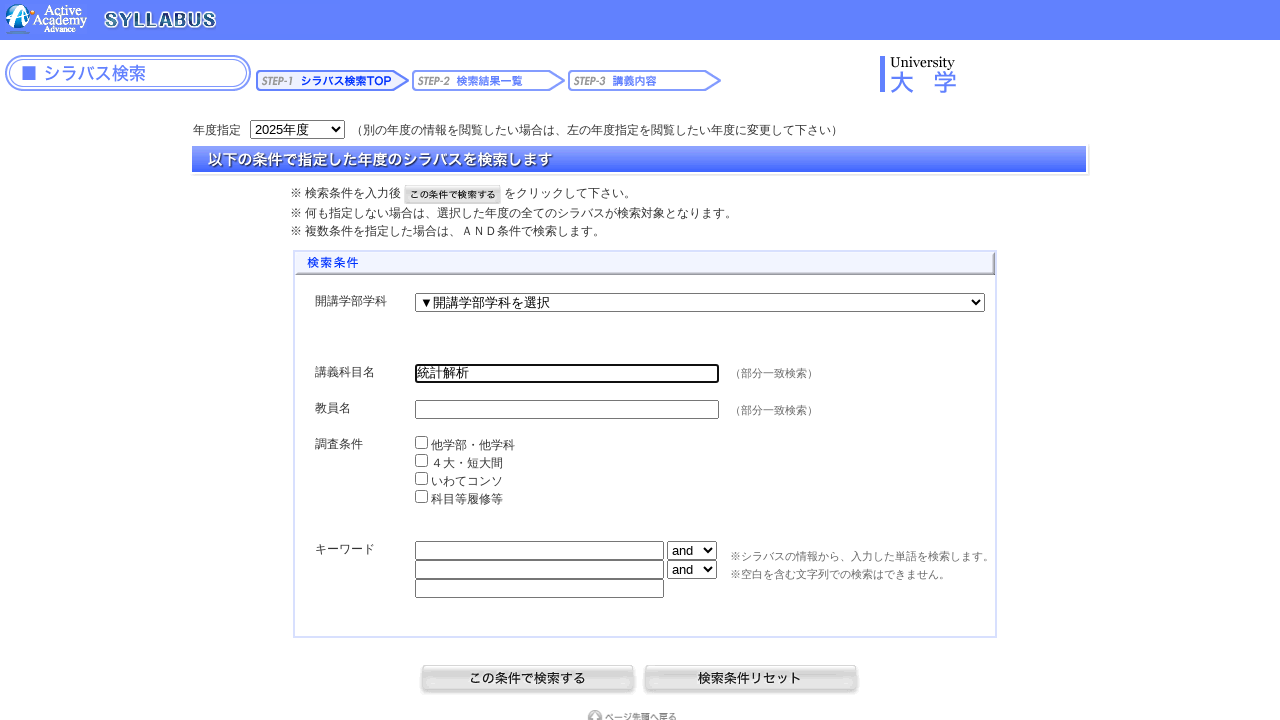

Clicked search button to search for course at (528, 679) on #ctl00_cphMain_ibtnSearch
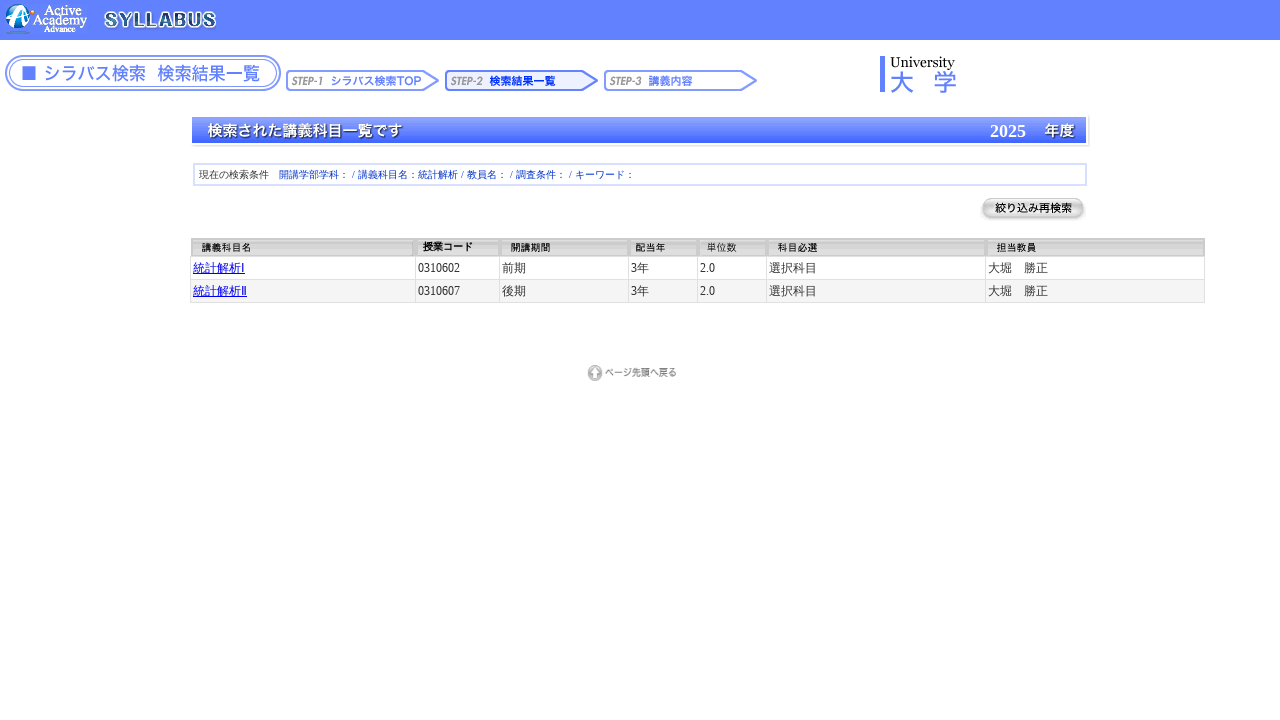

Search results loaded and displayed
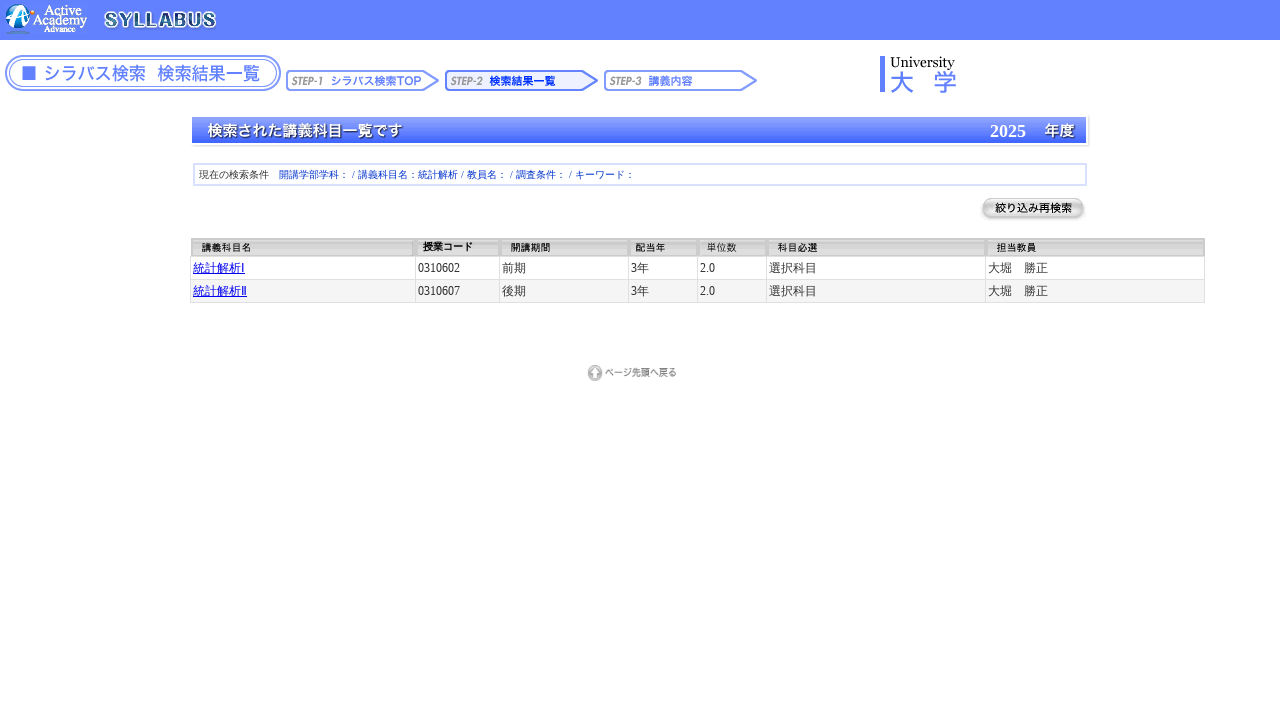

Clicked on first search result course link at (303, 291) on #ctl00_cphMain_grdSyllabusList_ctl04_lbtnKamokuName
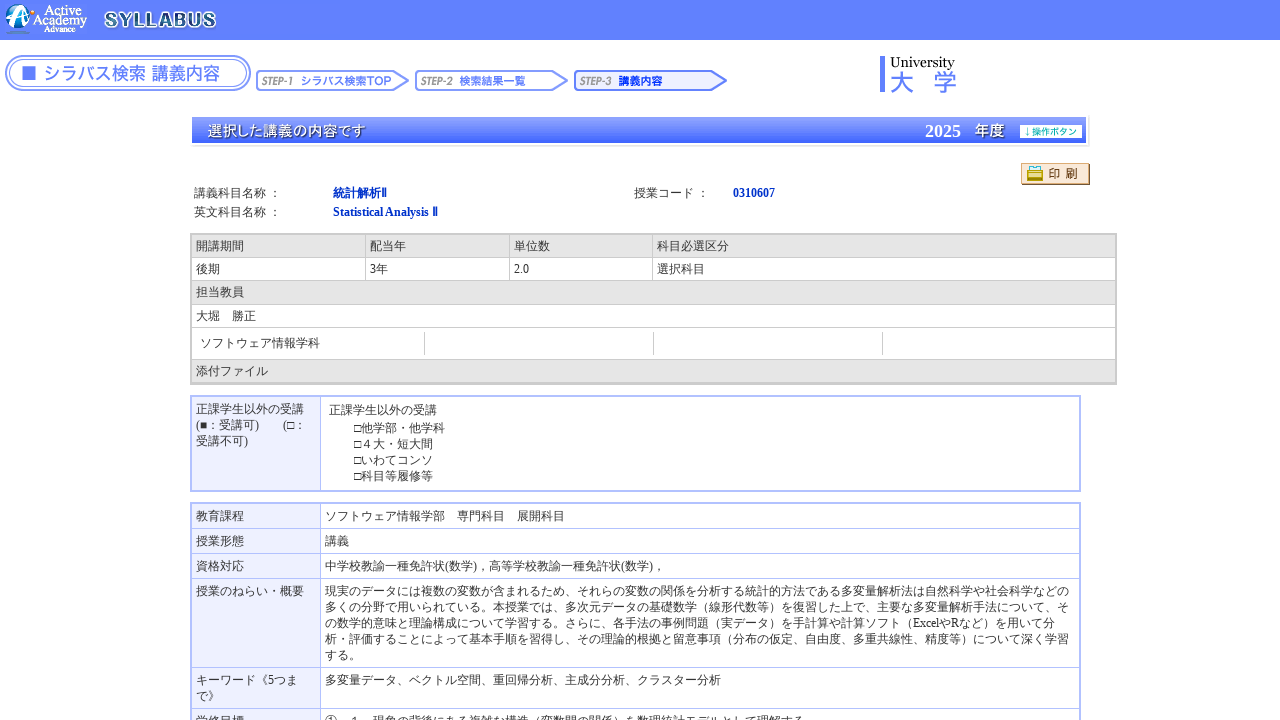

Course details page loaded with course name heading
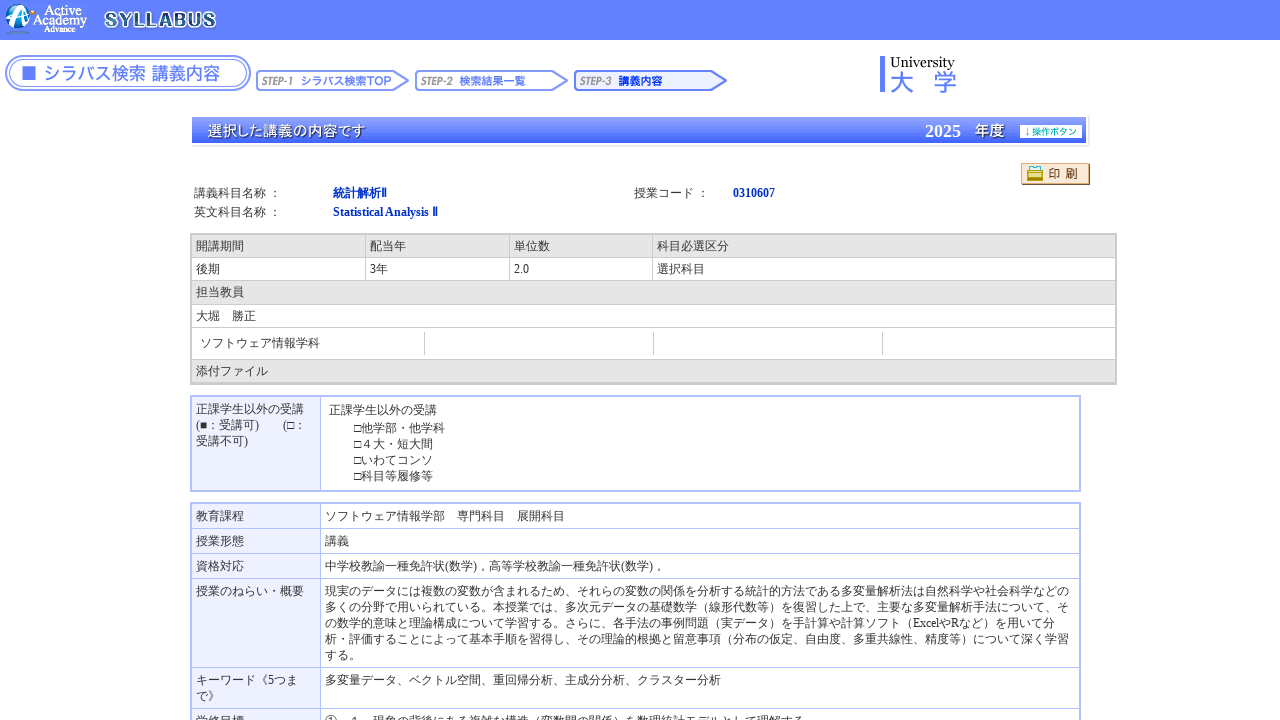

Verified '授業の目的' (Course Purpose) section is present
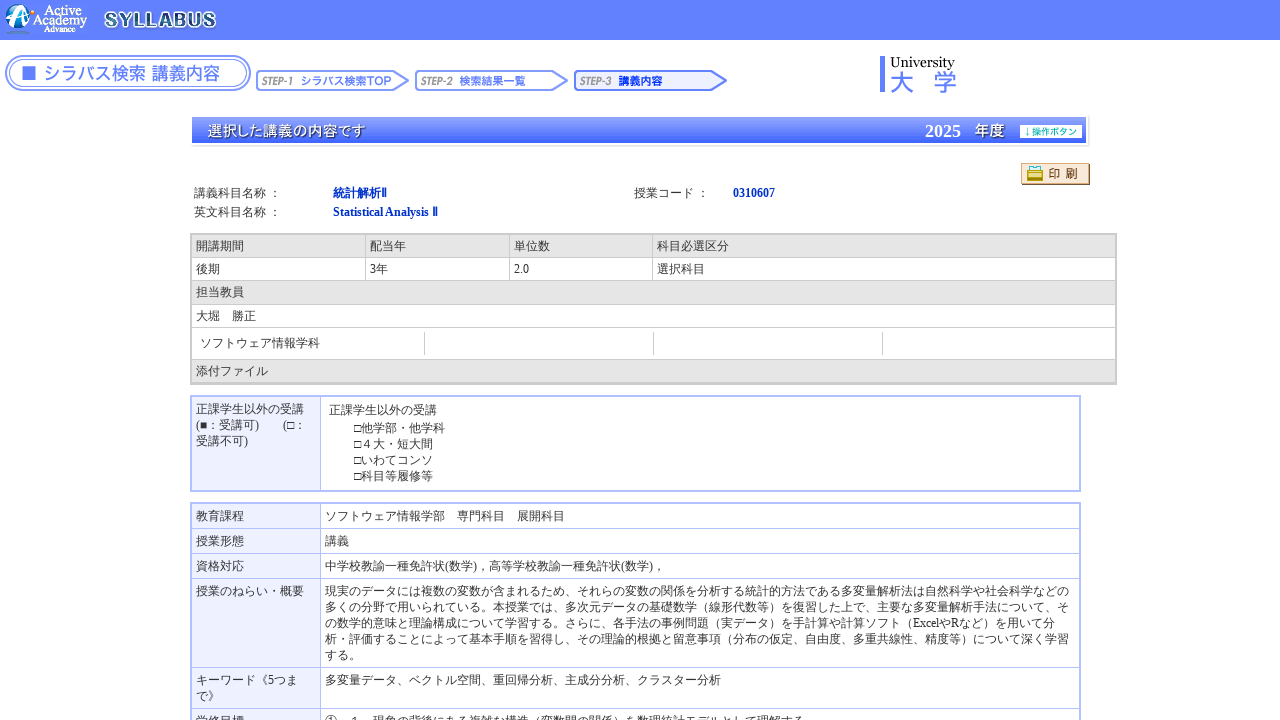

Verified '授業計画' (Course Schedule) section is present
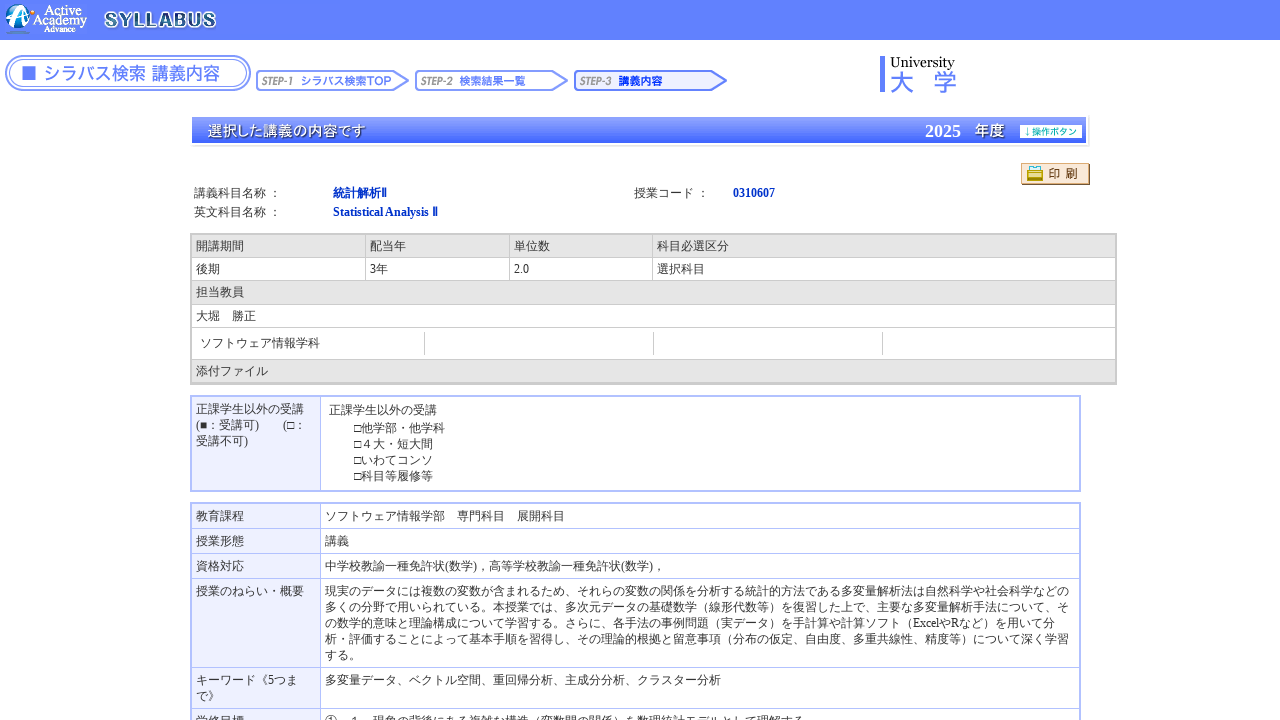

Verified '開講時期' (Offering Period) section is present
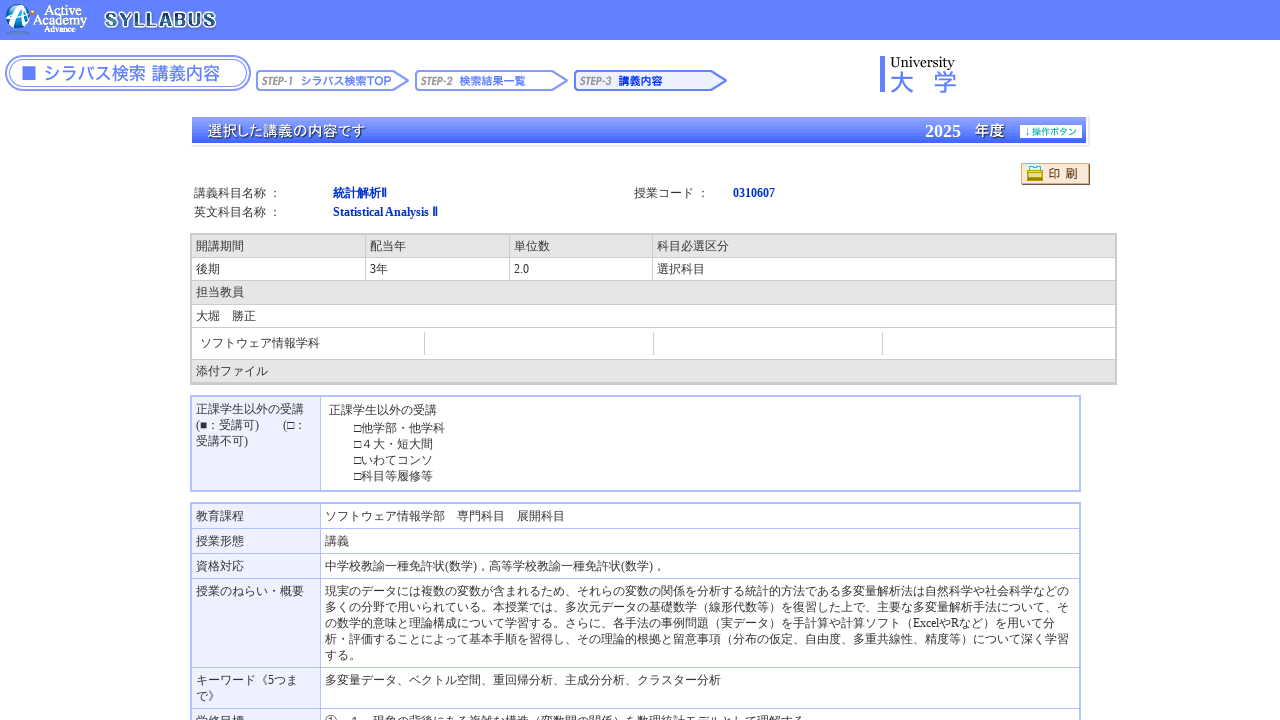

Verified '配当年' (Grade Level) section is present
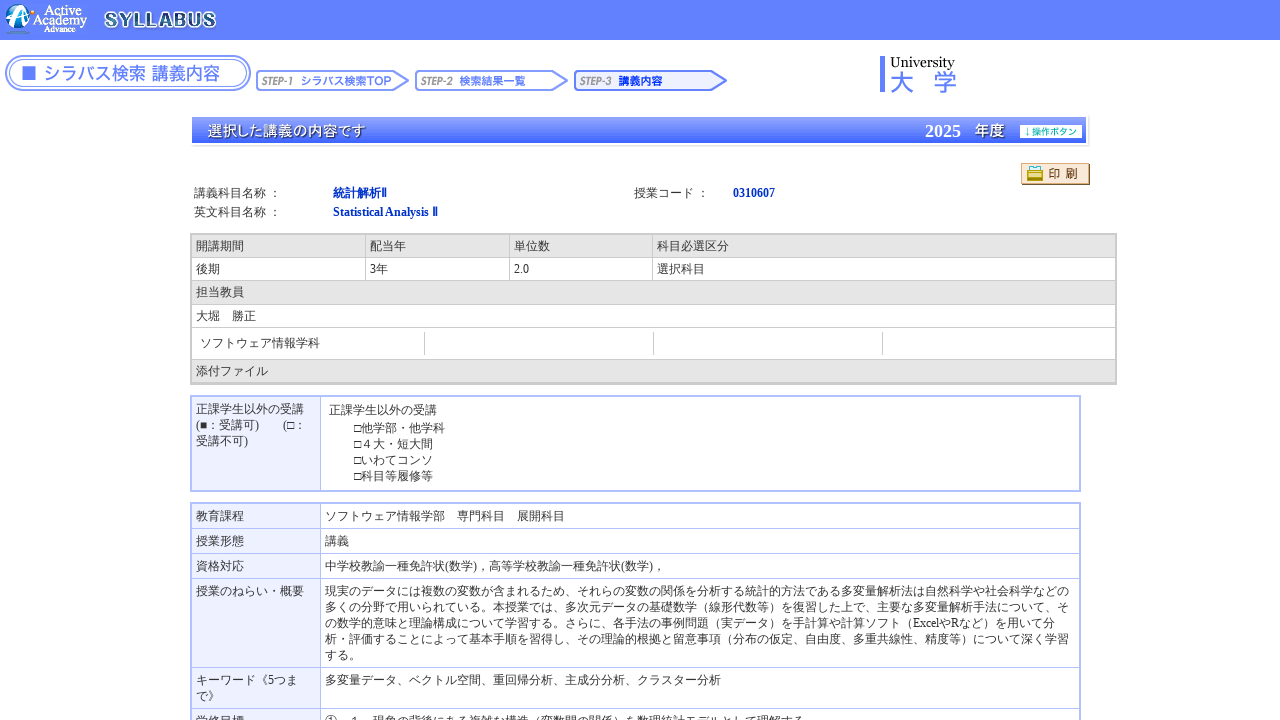

Verified '単位数' (Credits) section is present
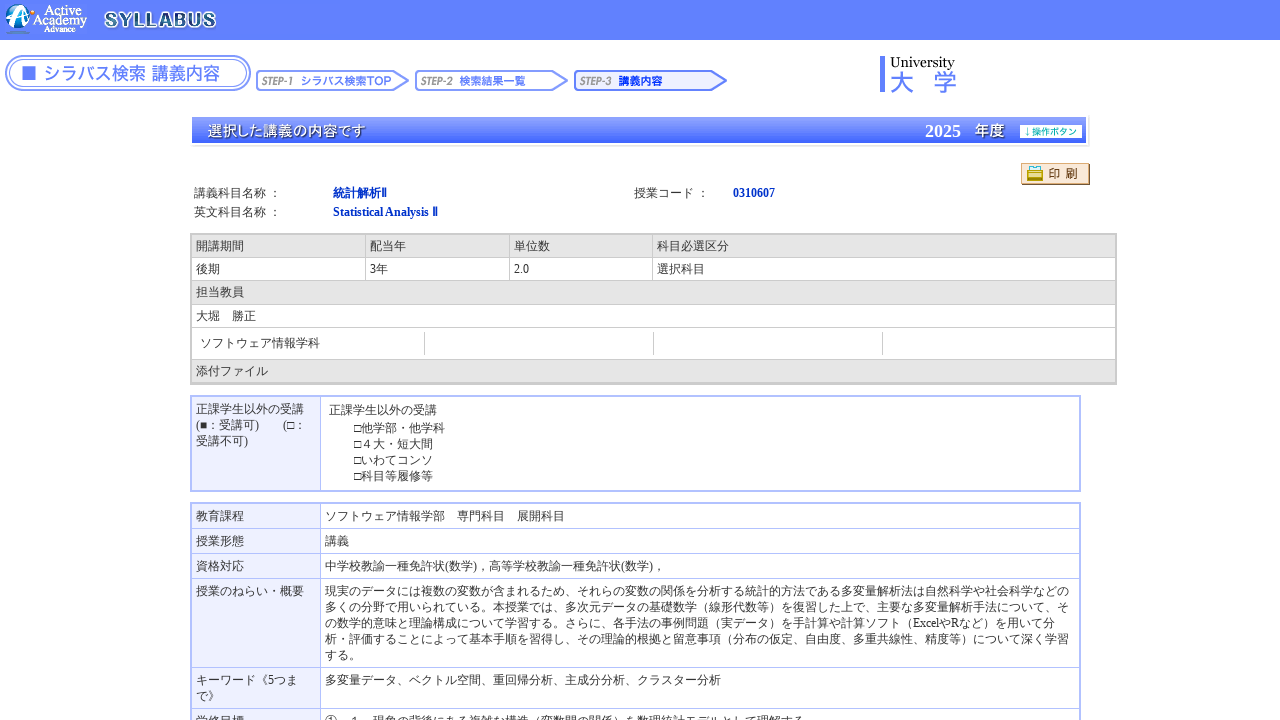

Verified '必修選択区分' (Required/Elective) section is present
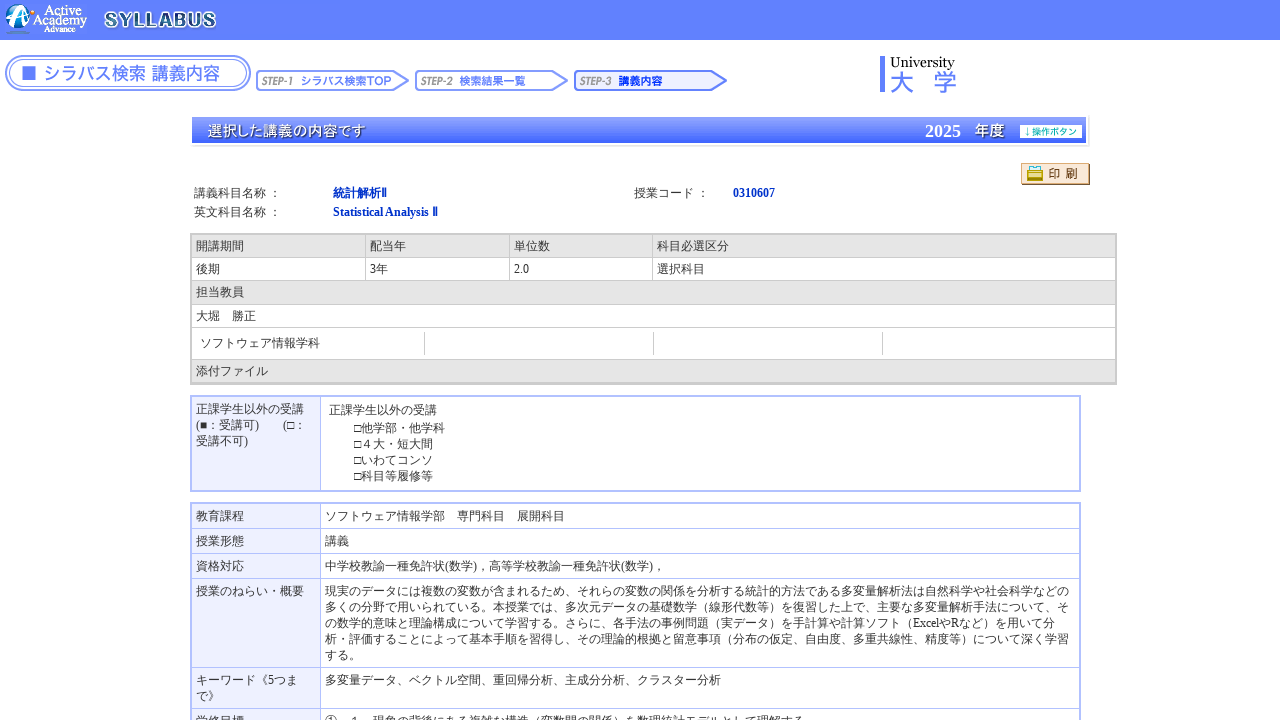

Verified '担当教員' (Instructor) section is present
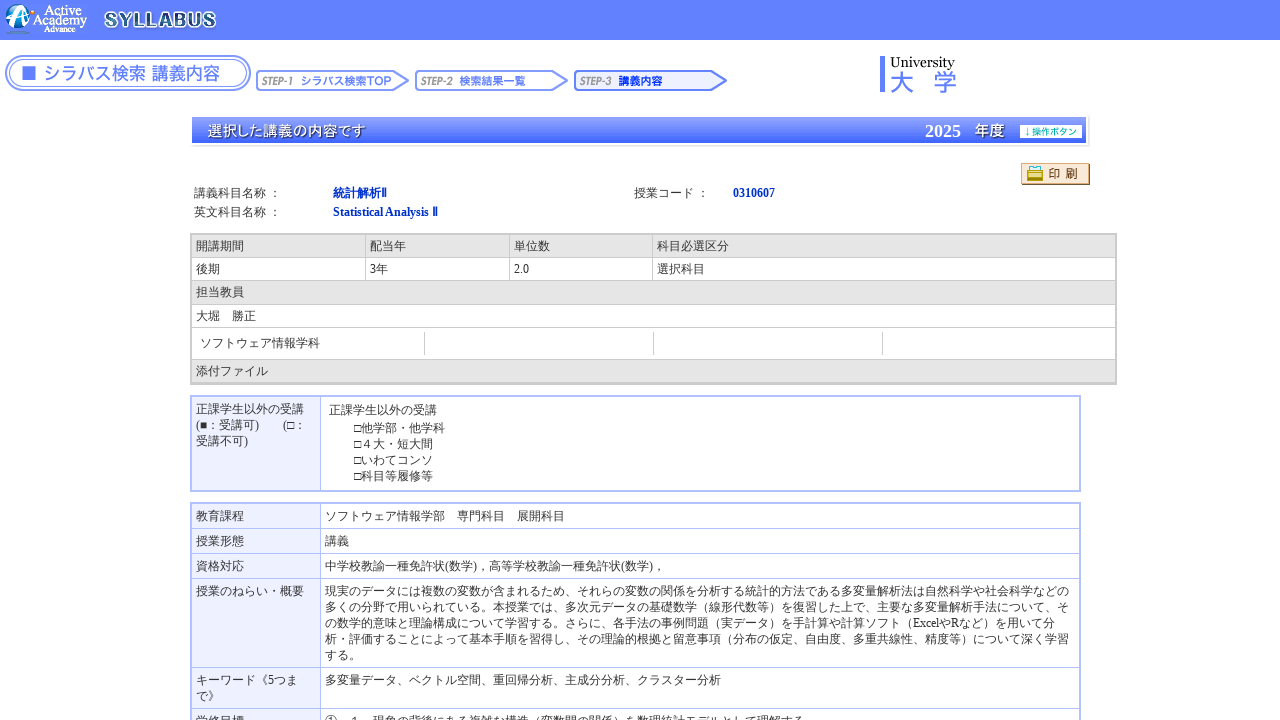

Verified '教育課程' (Curriculum) section is present
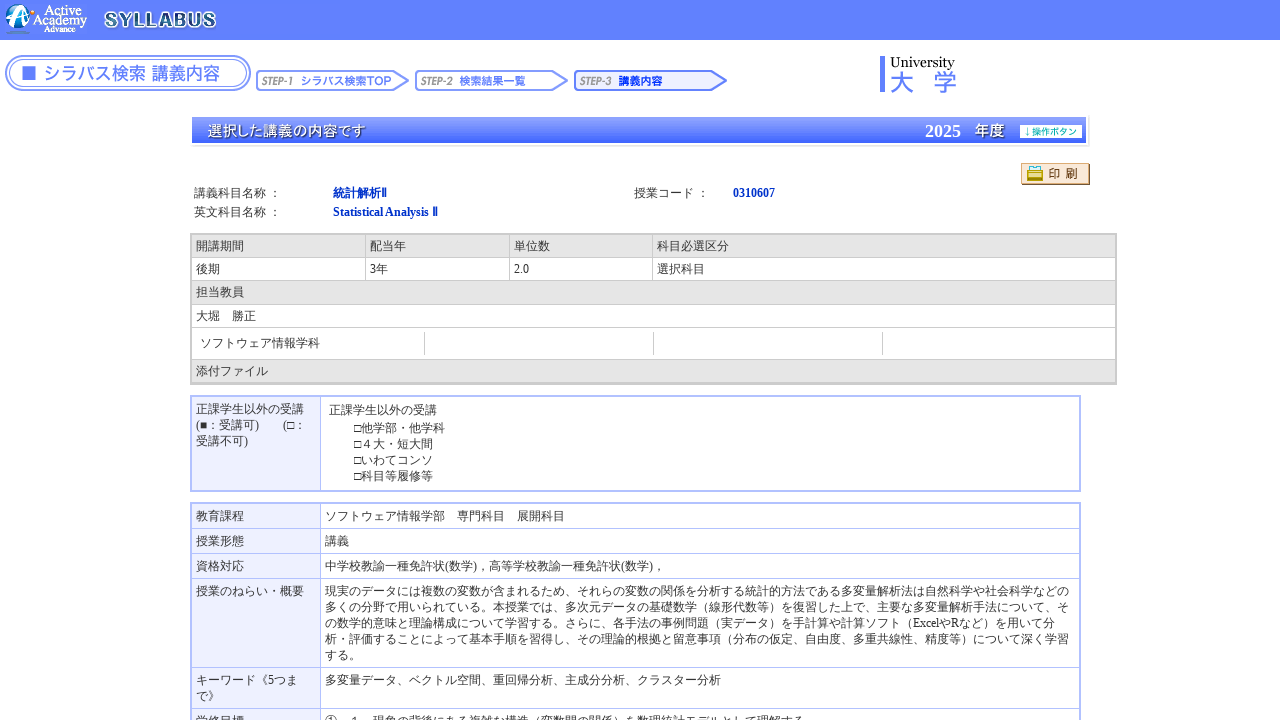

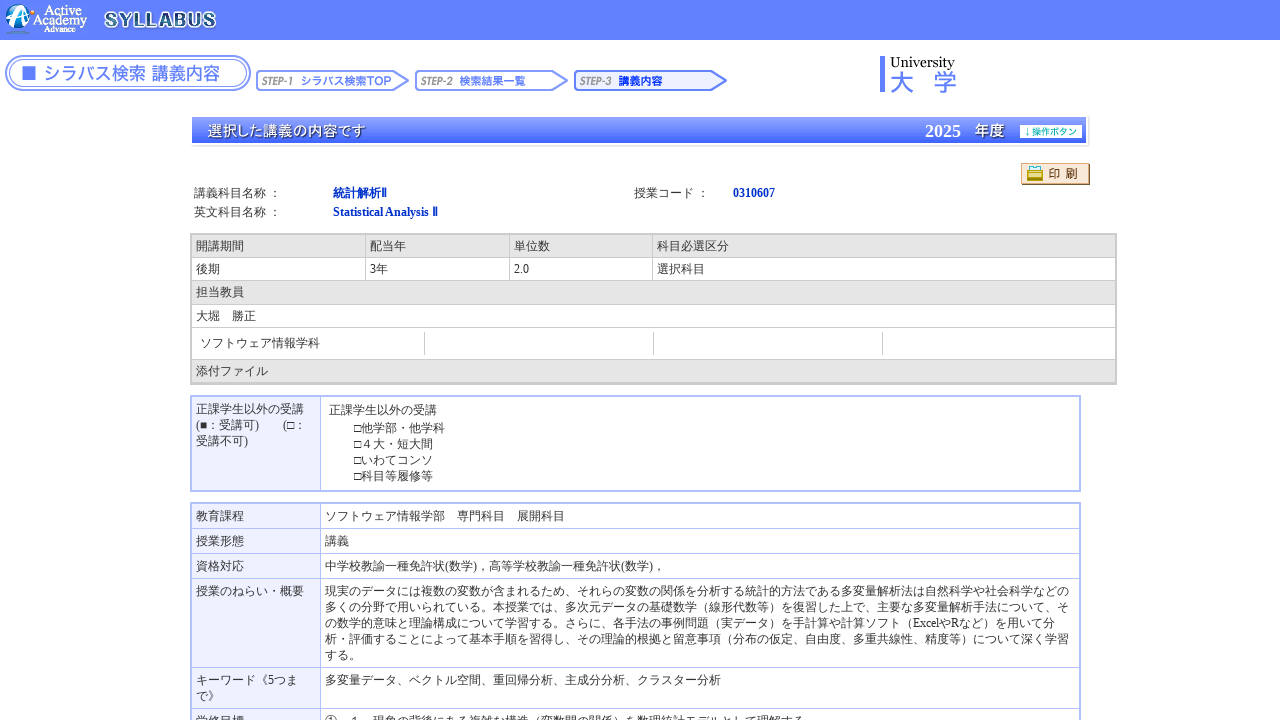